Navigates to QQ.com homepage and adjusts the browser window position and size

Starting URL: http://www.qq.com

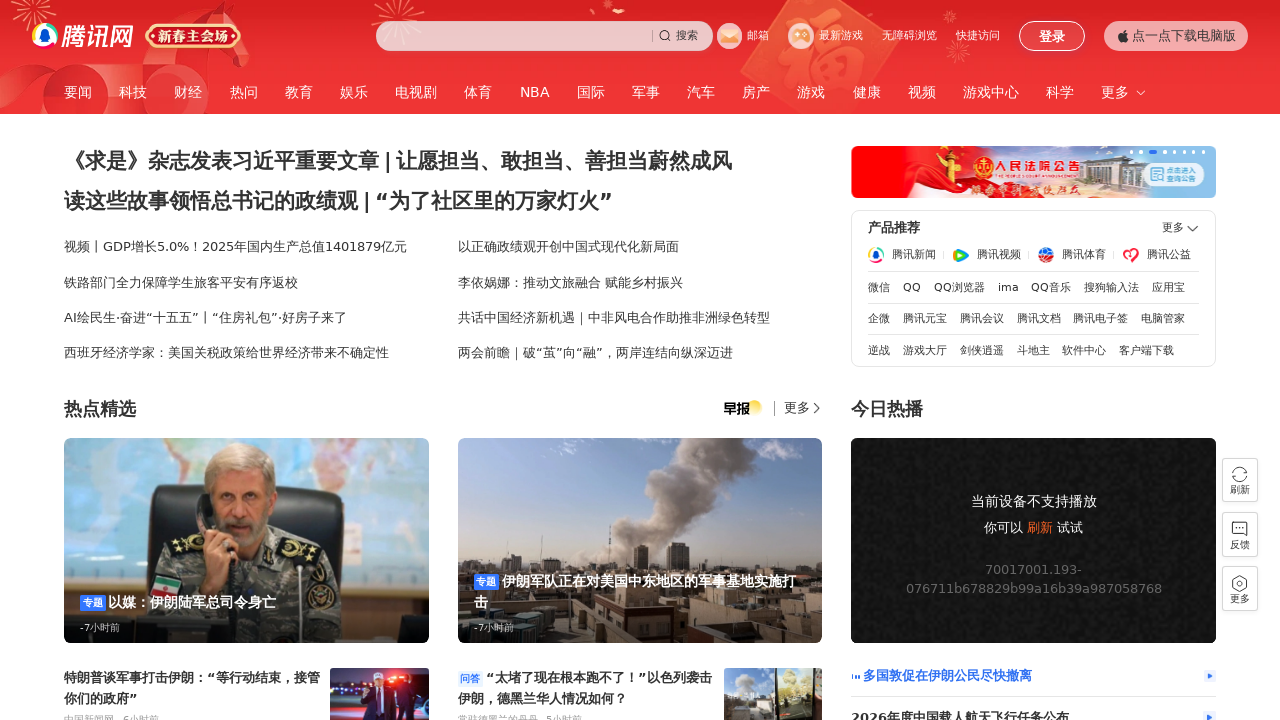

Page loaded (DOM content loaded)
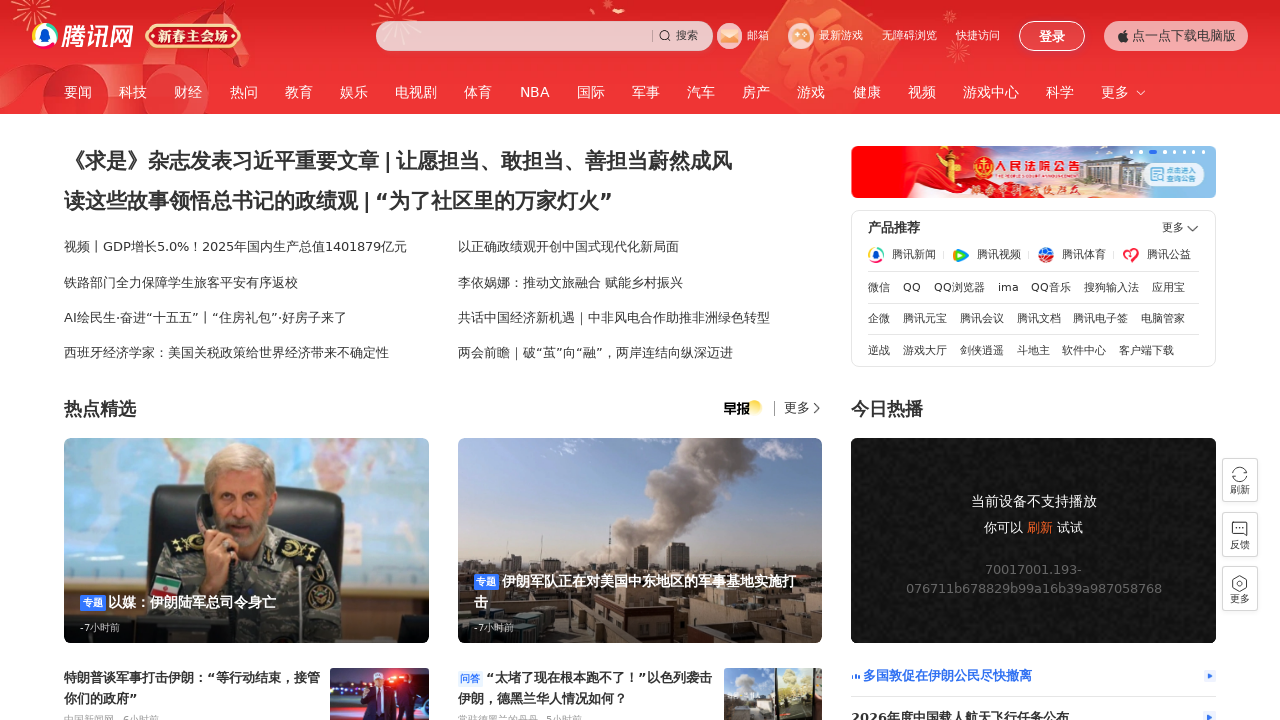

Set viewport size to 300x300 pixels
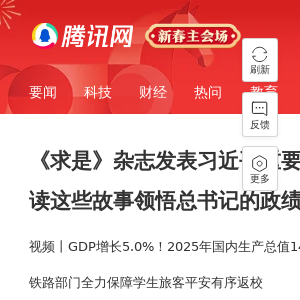

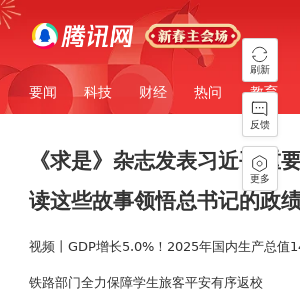